Tests the Playwright documentation site by clicking the "Get started" link and verifying navigation to the intro page.

Starting URL: https://playwright.dev/

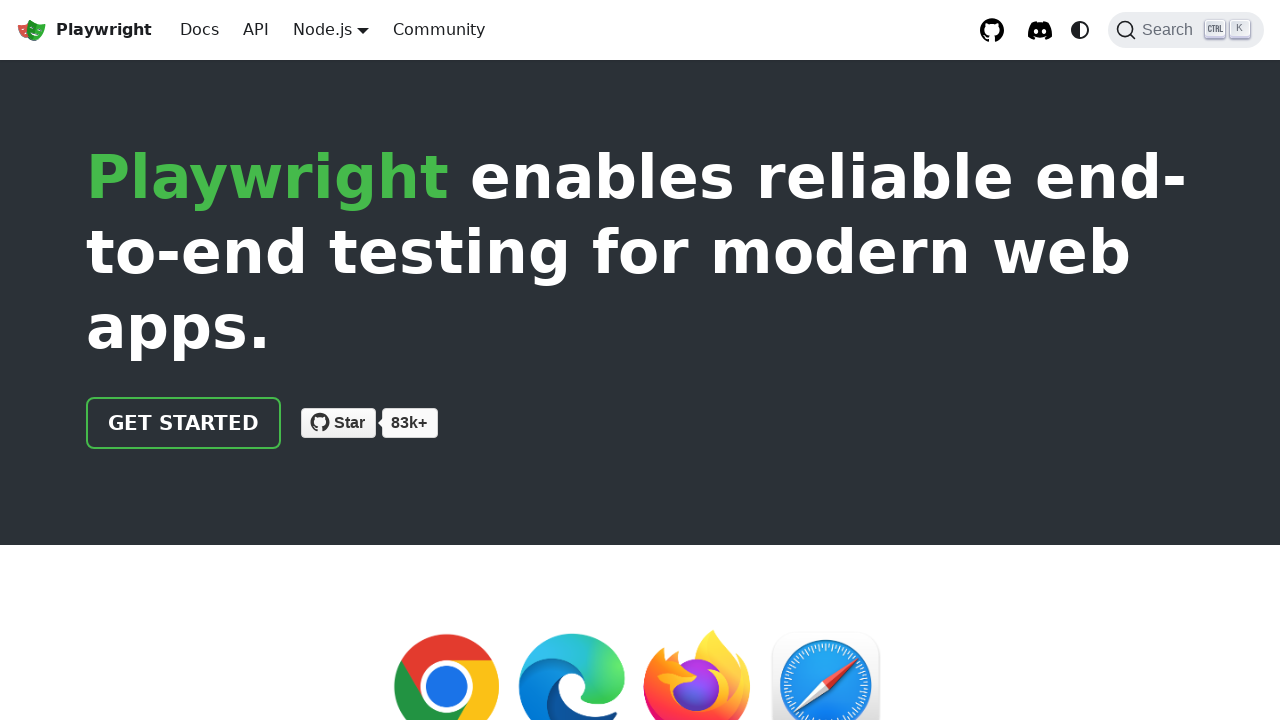

Clicked the 'Get started' link at (184, 423) on internal:role=link[name="Get started"i]
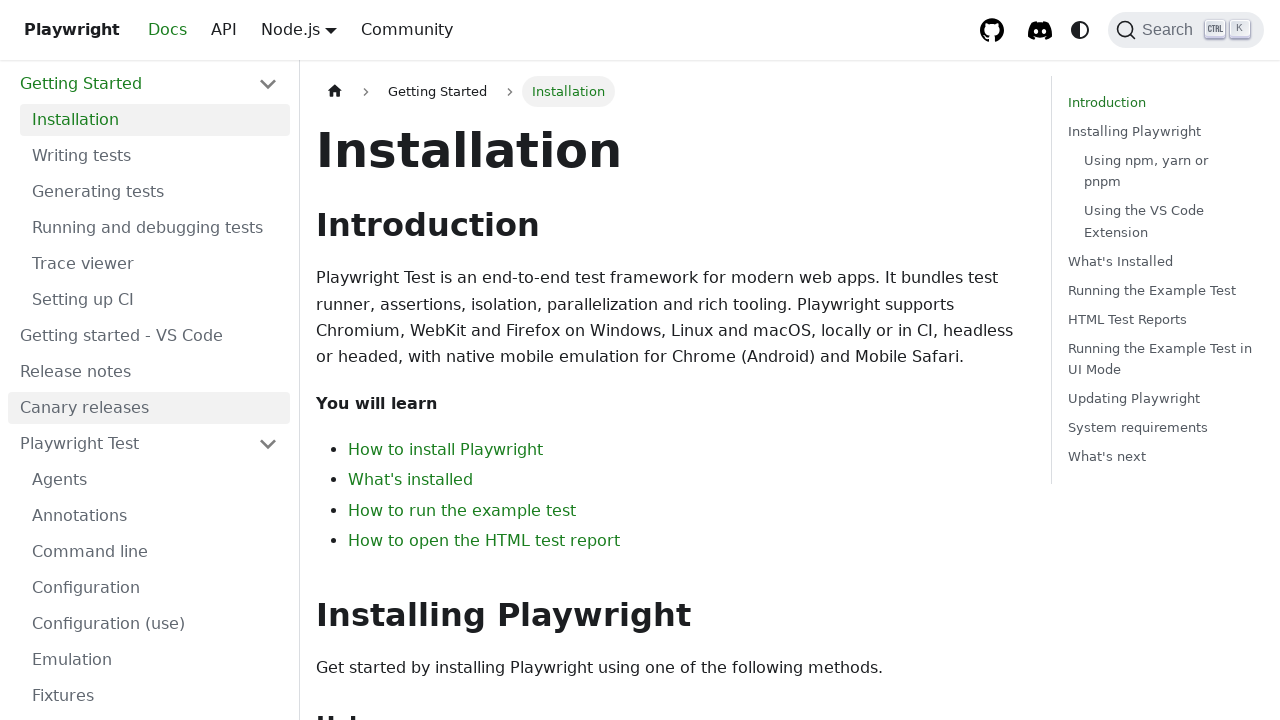

Navigated to intro page - URL contains 'intro'
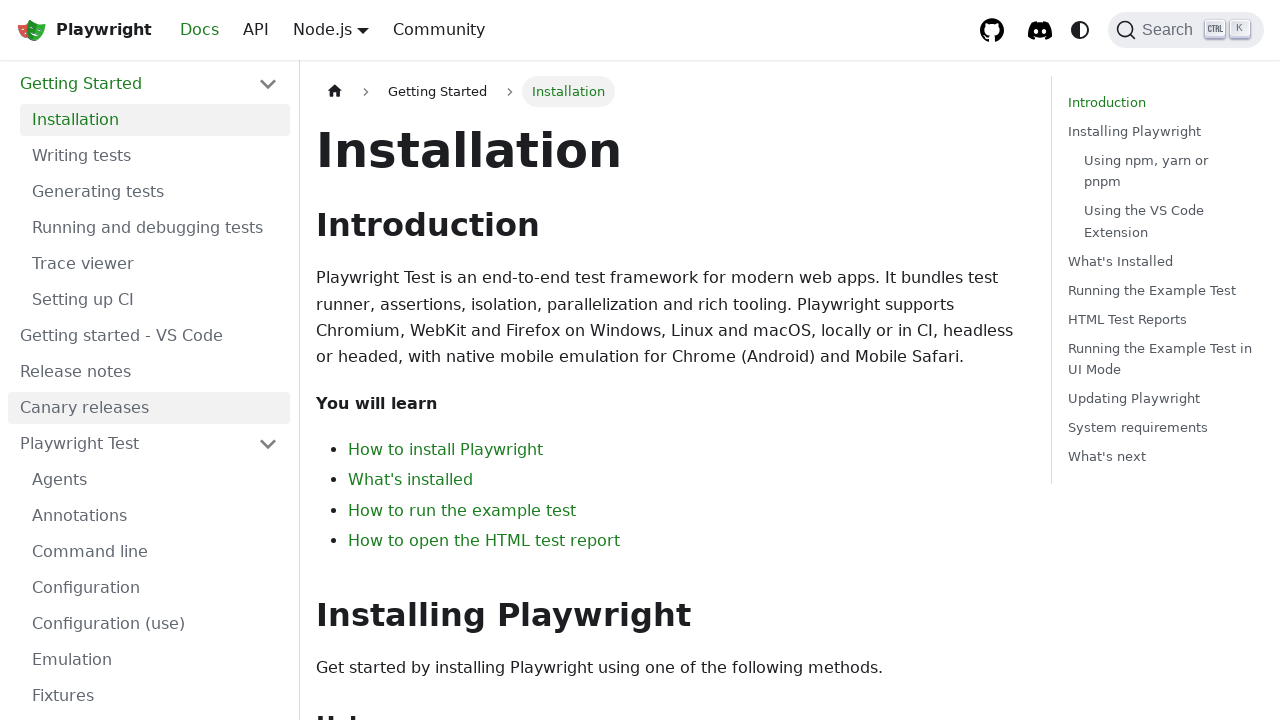

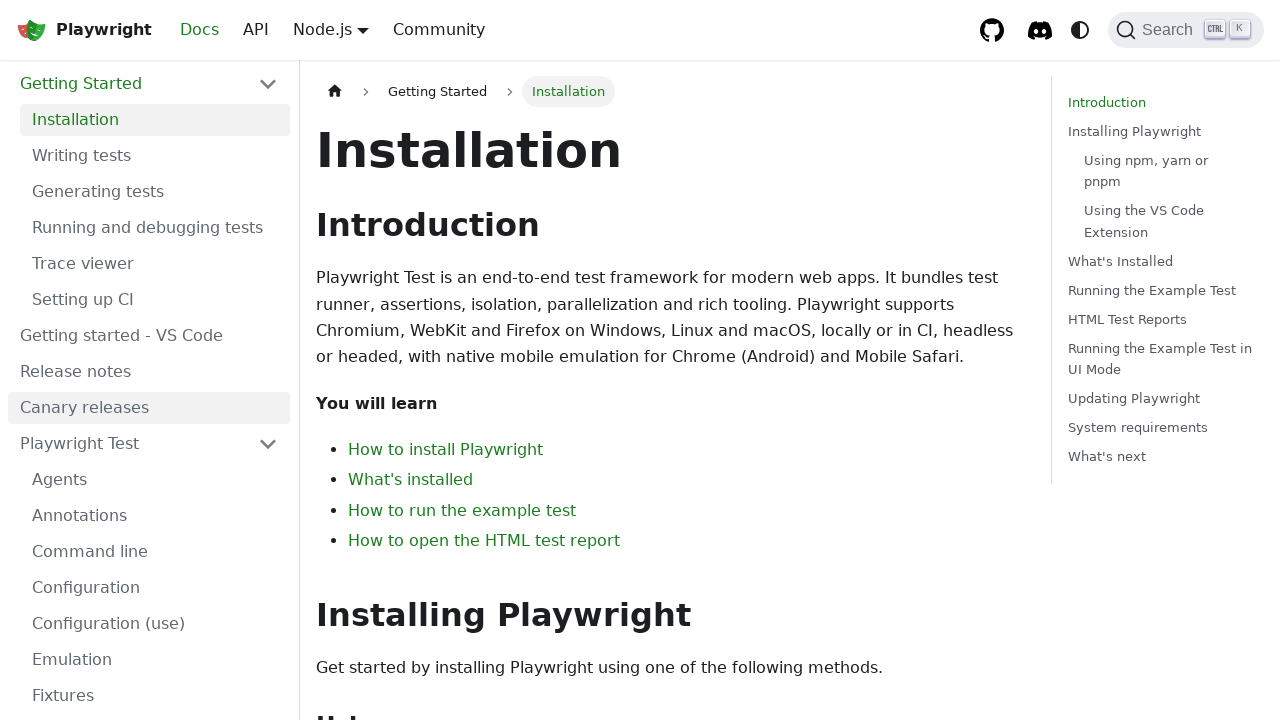